Tests keyboard input events by pressing the "K" key and then performing Ctrl+A (select all) followed by Ctrl+C (copy) keyboard shortcuts on an input events training page.

Starting URL: https://v1.training-support.net/selenium/input-events

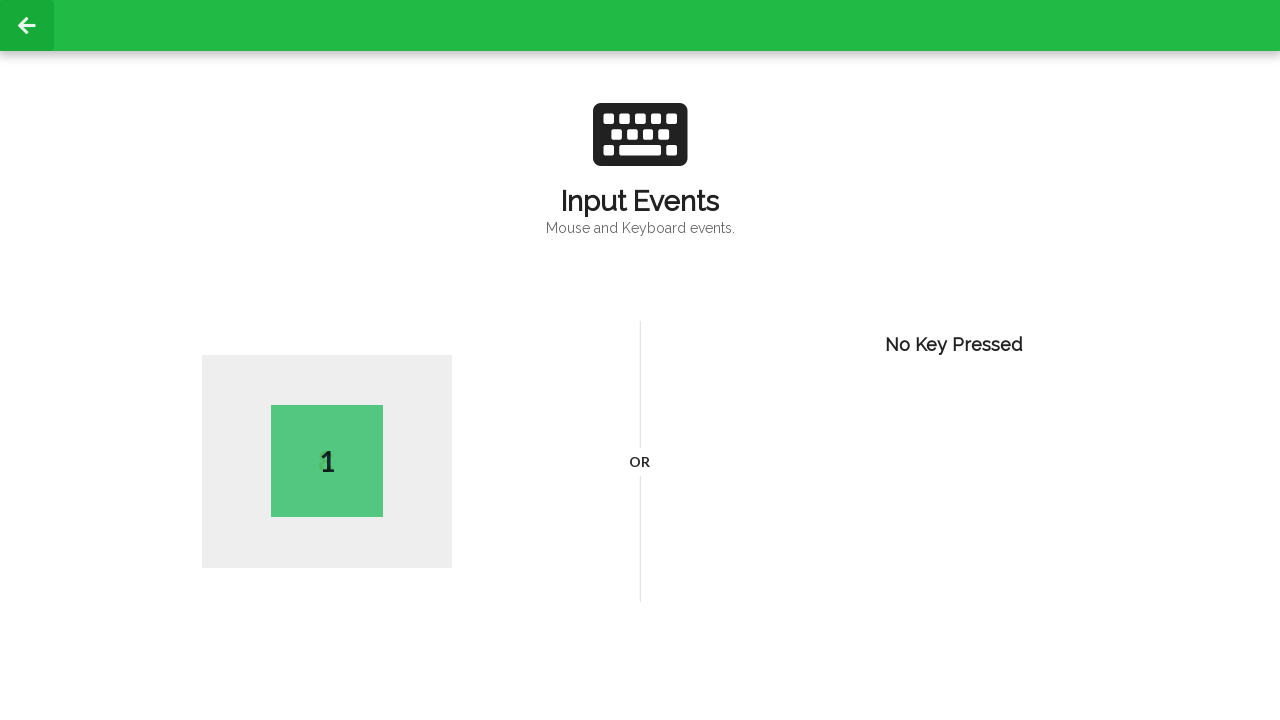

Pressed 'K' key on input events page
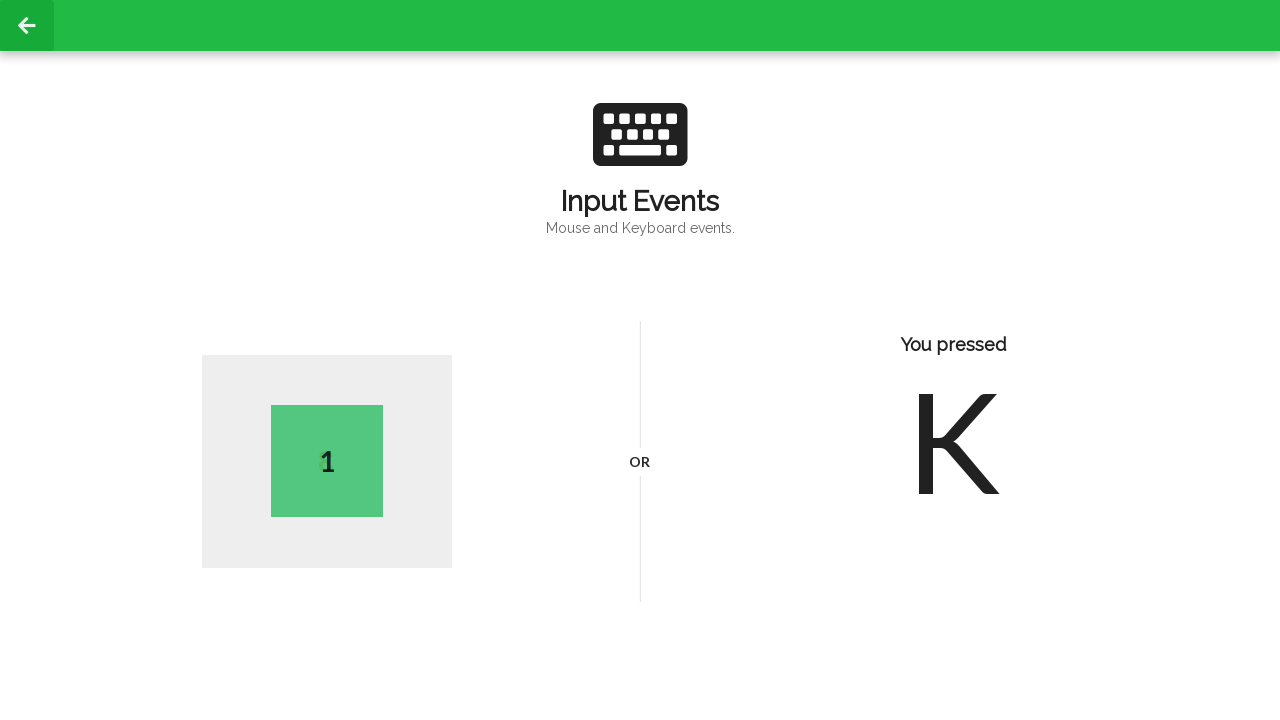

Performed Ctrl+A to select all text
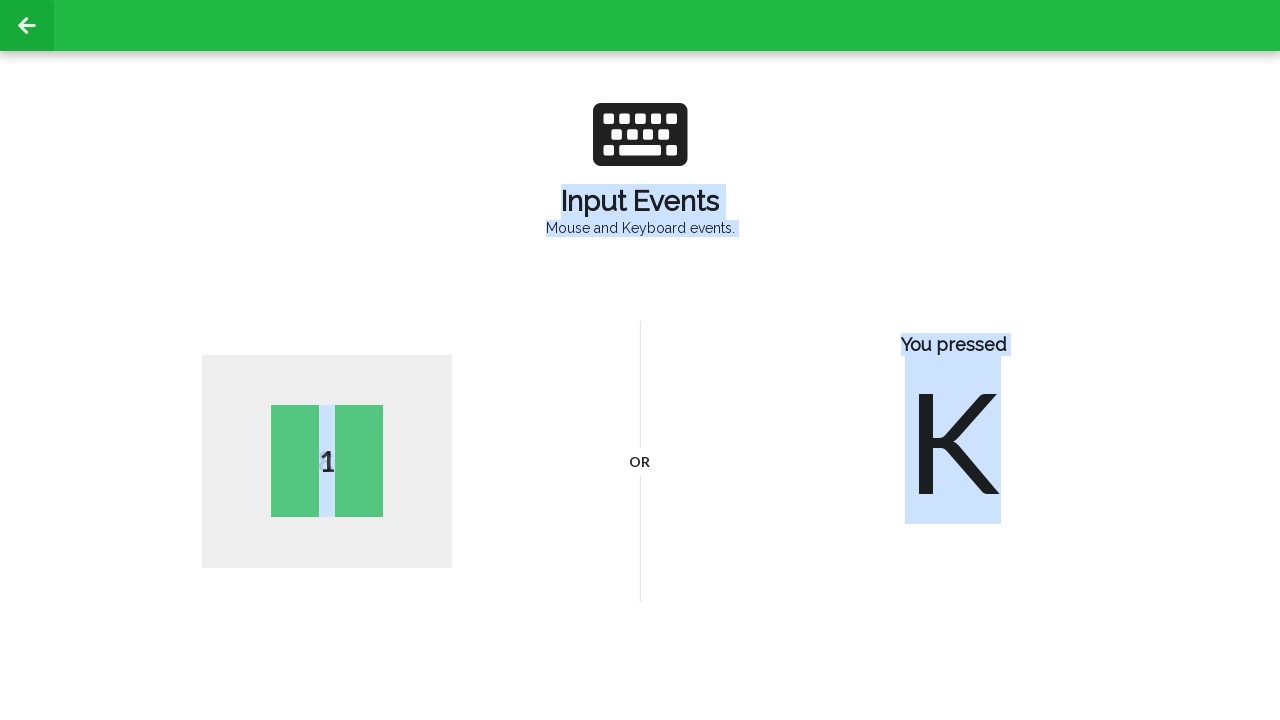

Performed Ctrl+C to copy selected text
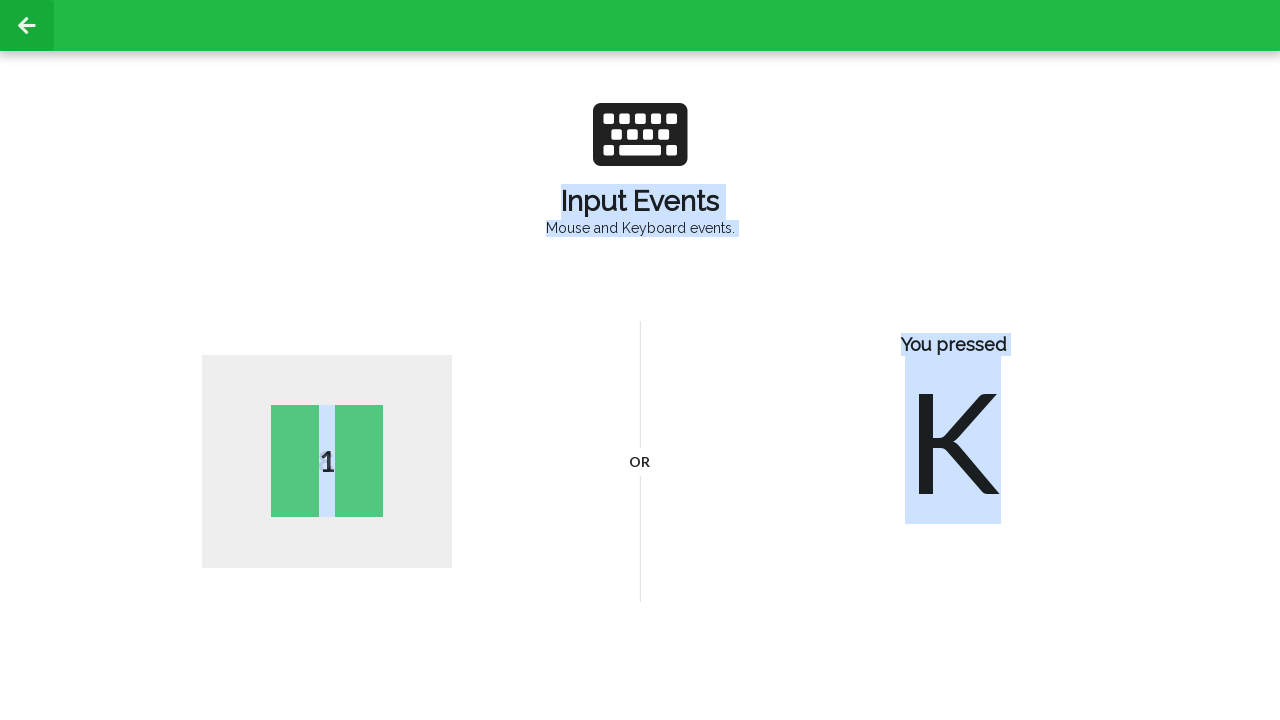

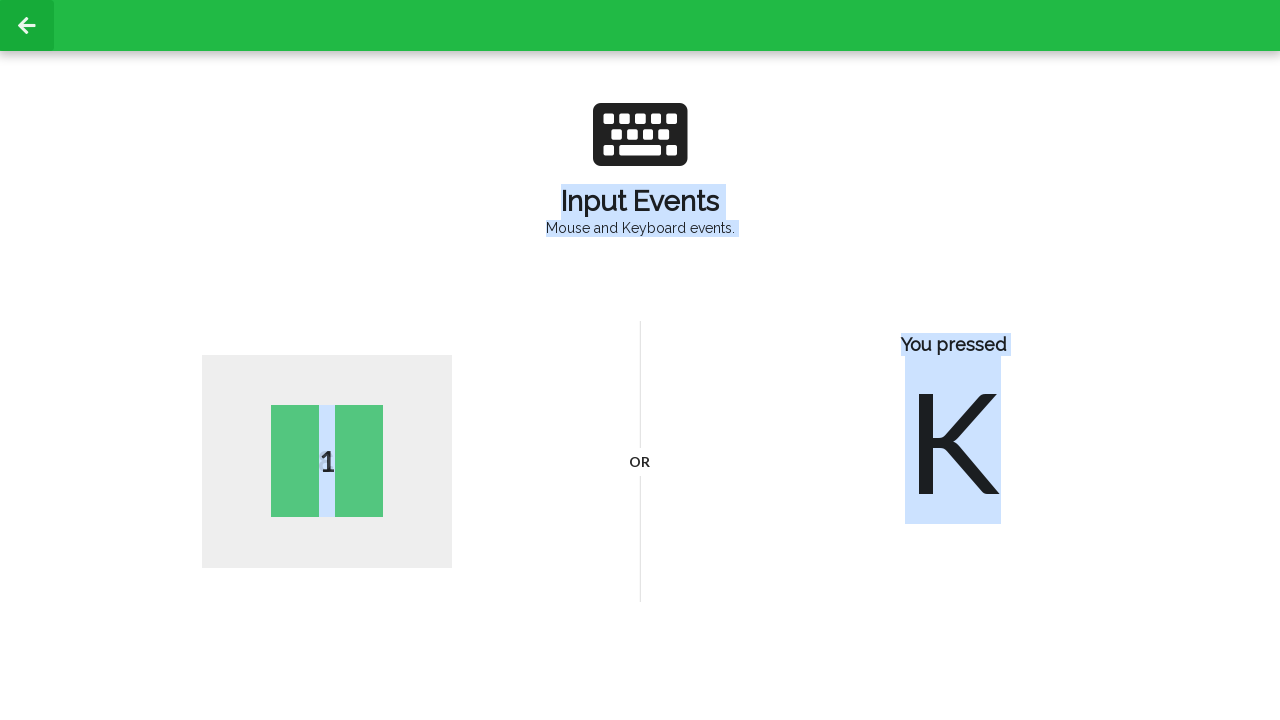